Tests mouse hover interaction by triggering a hover event and clicking on the mouse hover element.

Starting URL: https://rahulshettyacademy.com/AutomationPractice/

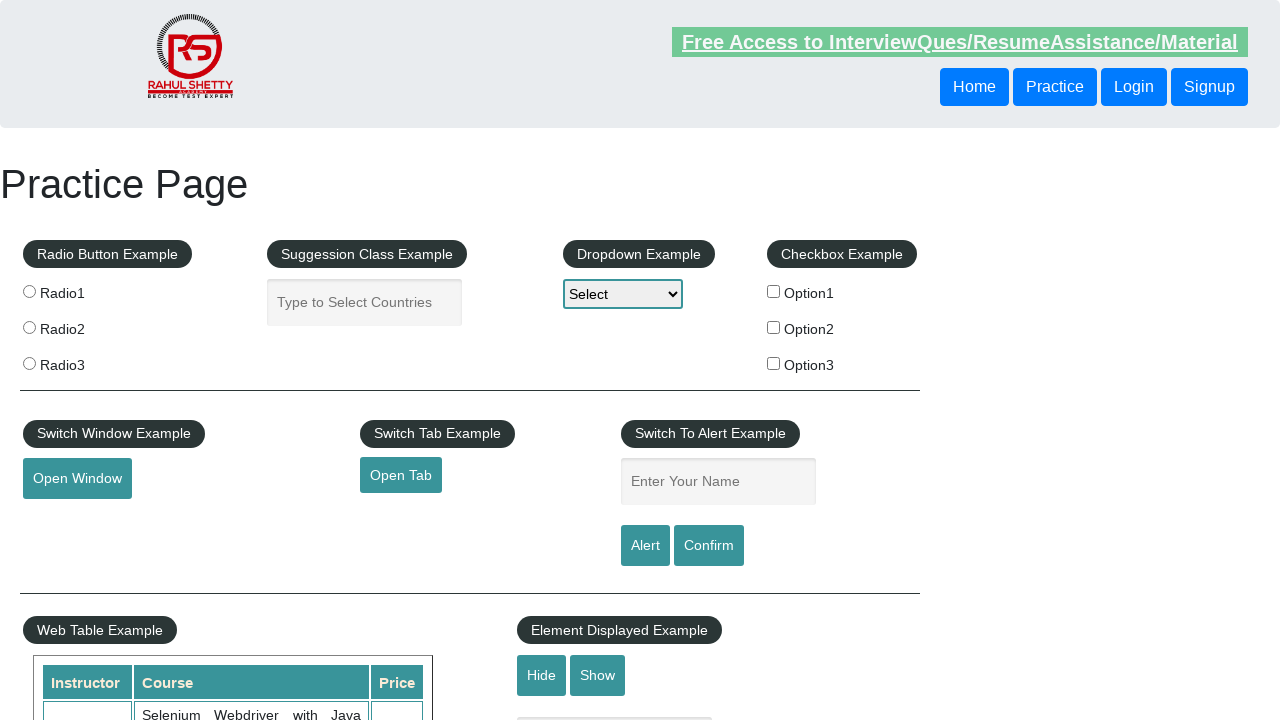

Hovered over the mouse hover element at (83, 361) on #mousehover
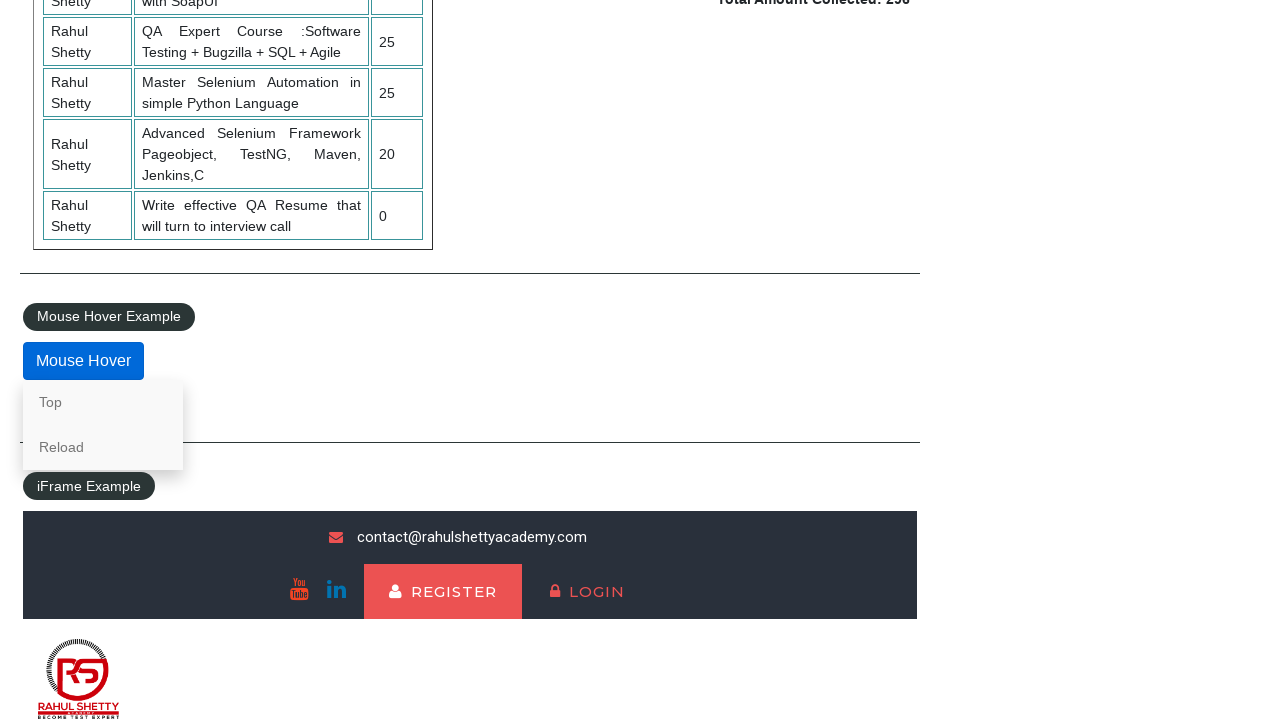

Clicked on the mouse hover element at (83, 361) on #mousehover
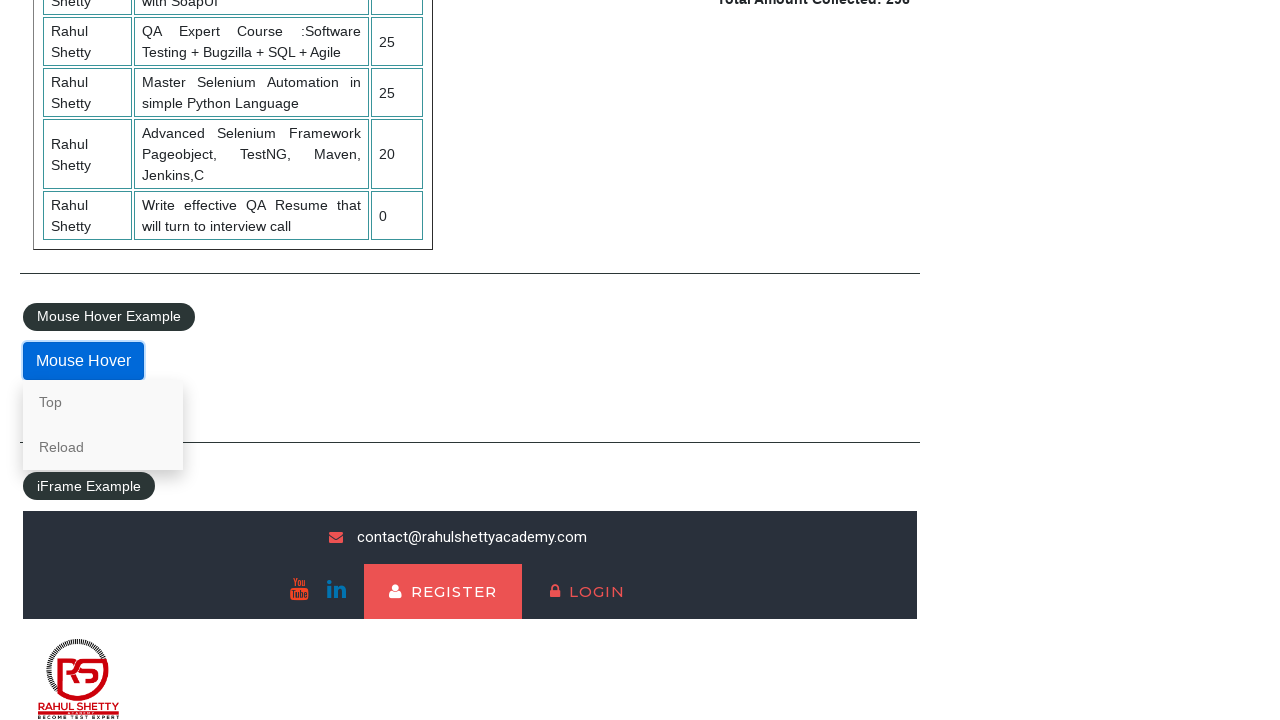

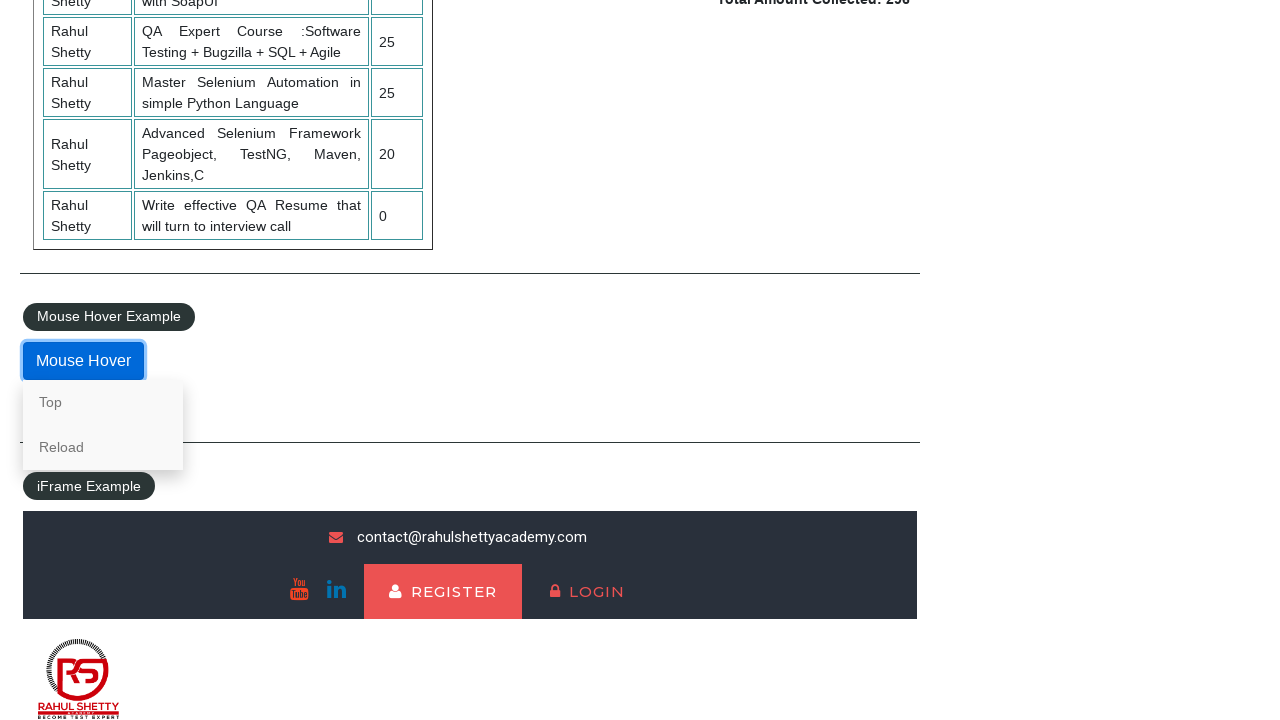